Tests various HTML element automation techniques by clicking buttons using different selectors (ID, class, name, link text) and verifying navigation to success pages

Starting URL: https://ultimateqa.com/simple-html-elements-for-automation/

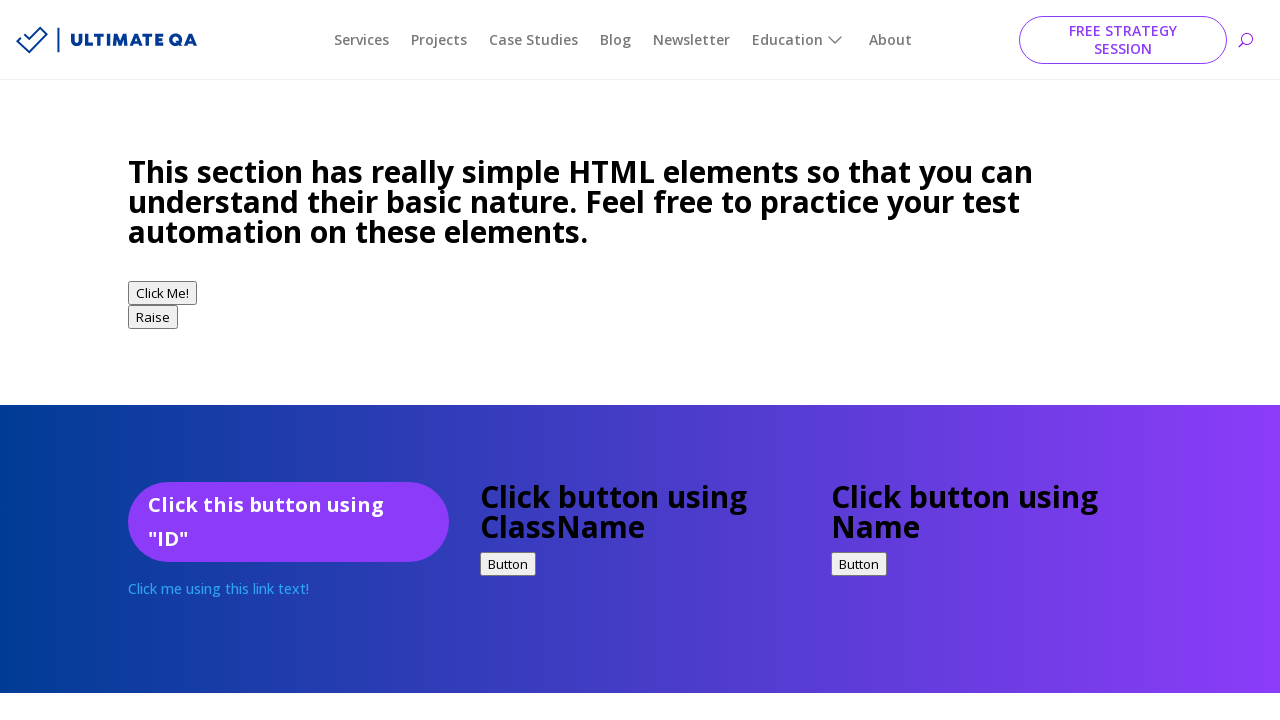

Clicked button using ID selector (#idExample) at (288, 522) on #idExample
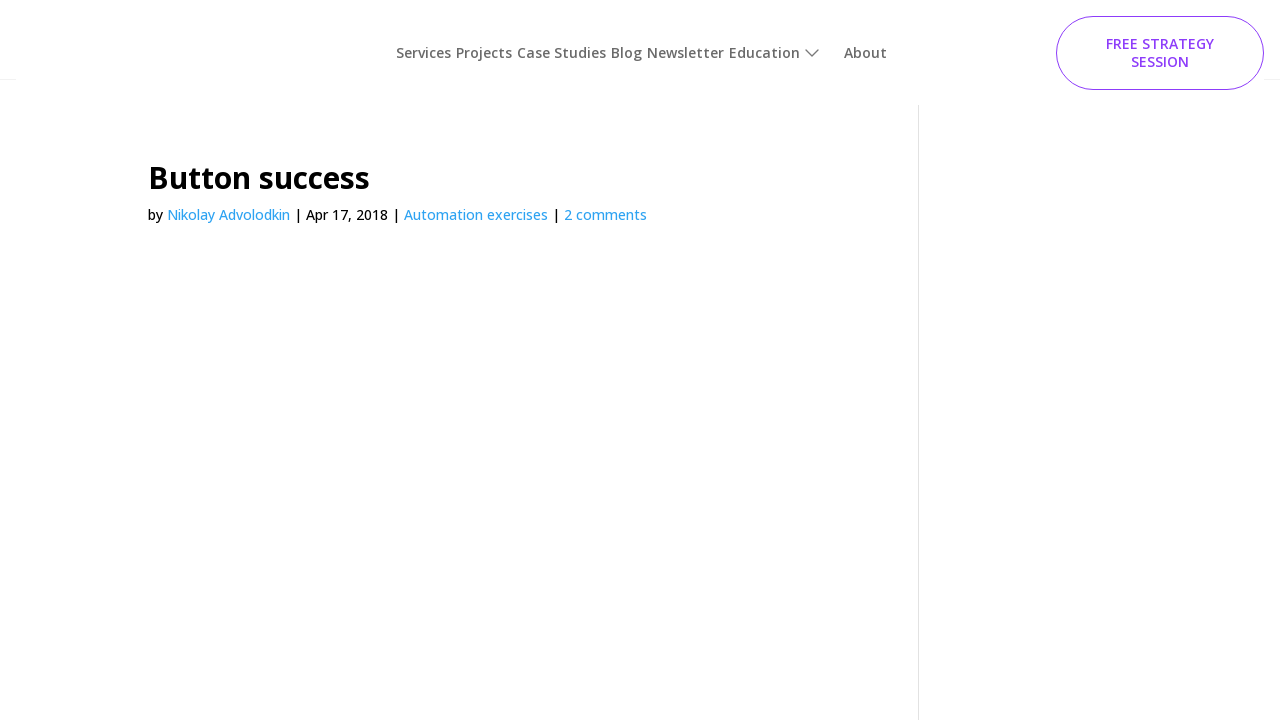

Waited for navigation to button success page
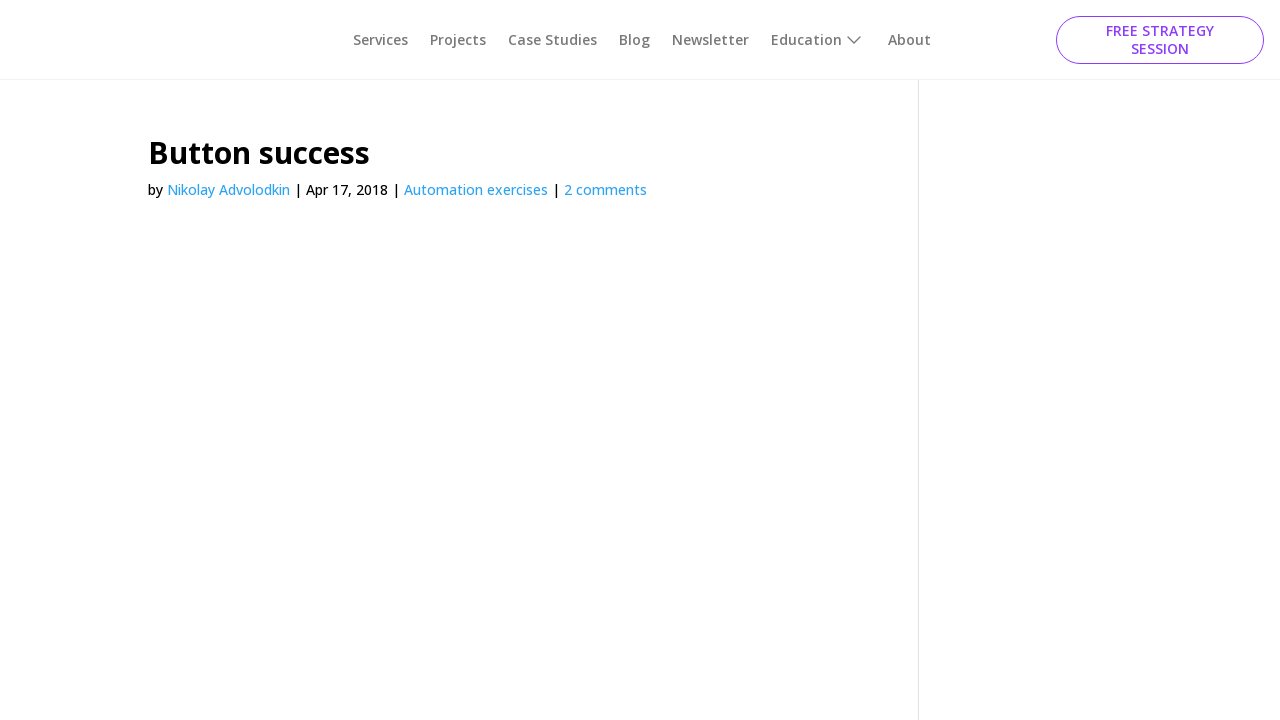

Verified 'Button success' heading is visible
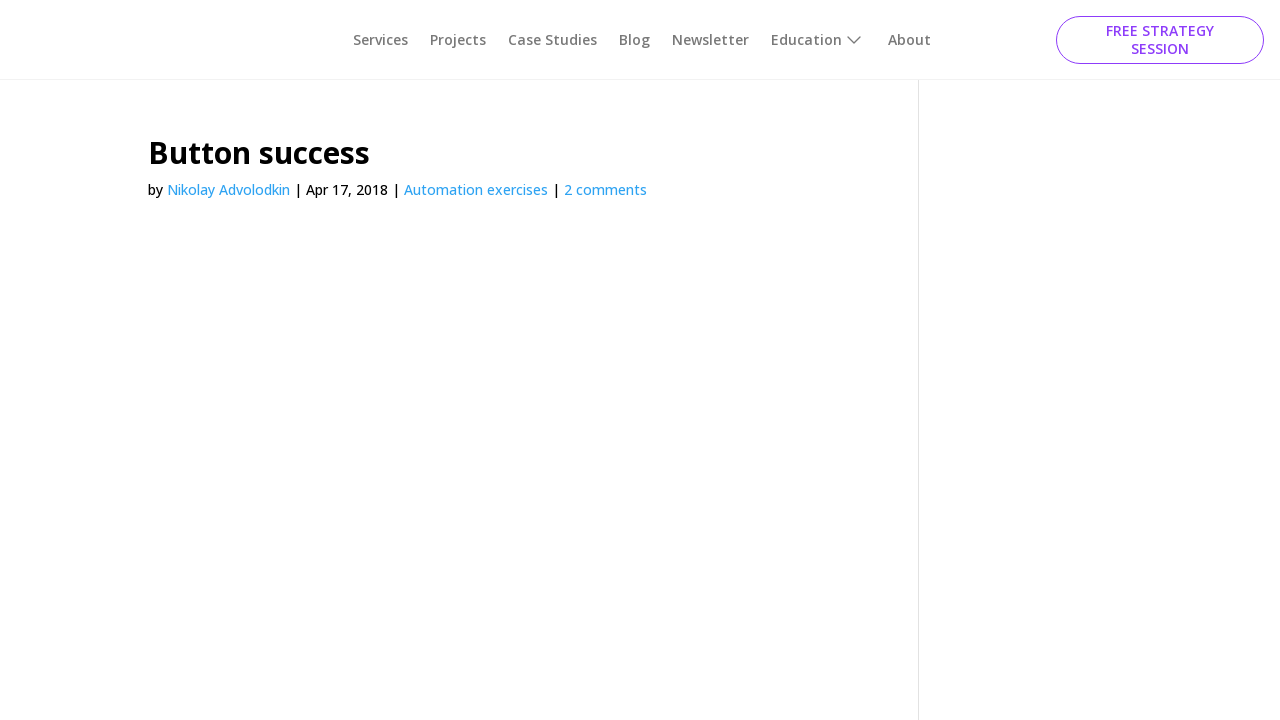

Navigated back to main page
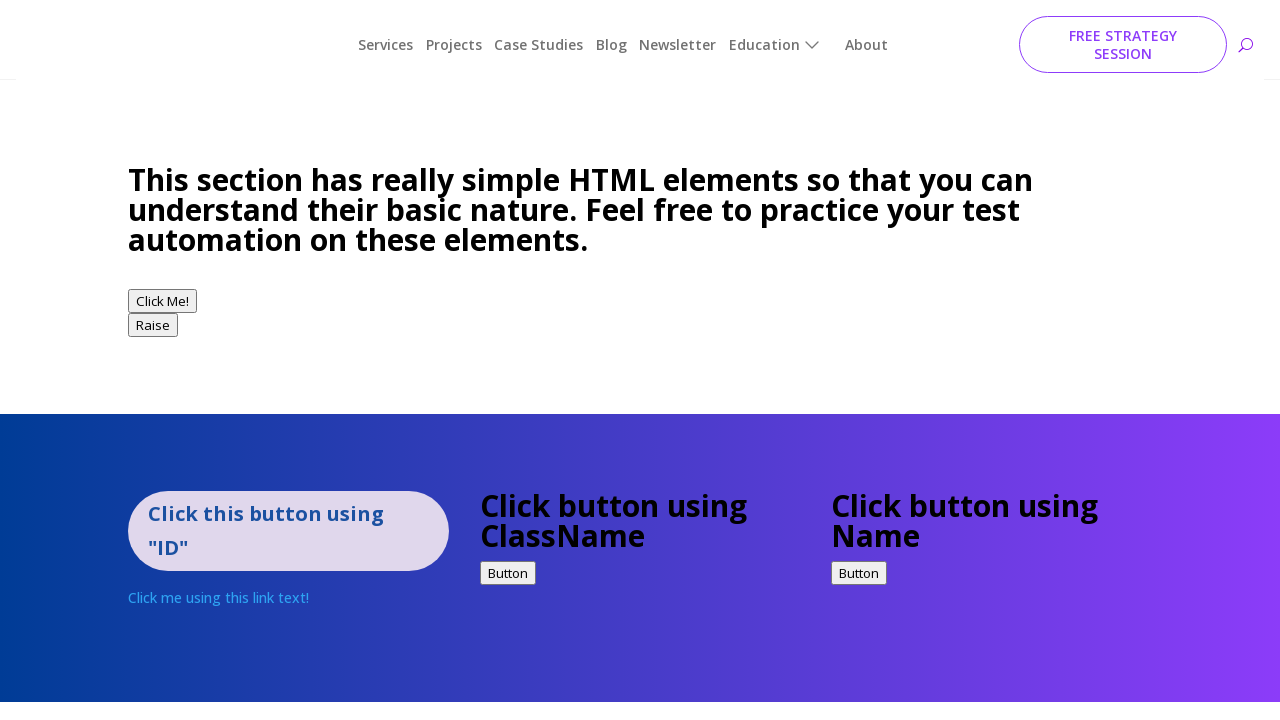

Clicked button using class selector (.buttonClass) at (508, 564) on .buttonClass
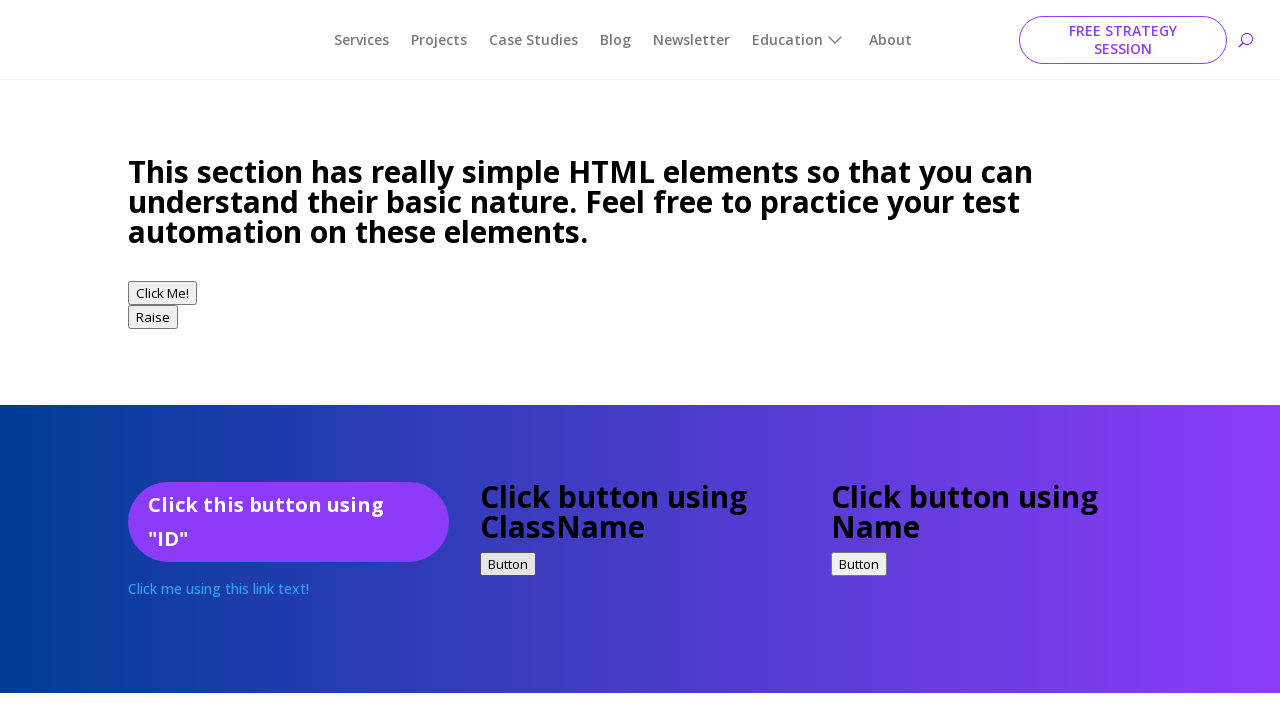

Waited for navigation to button success page with query parameters
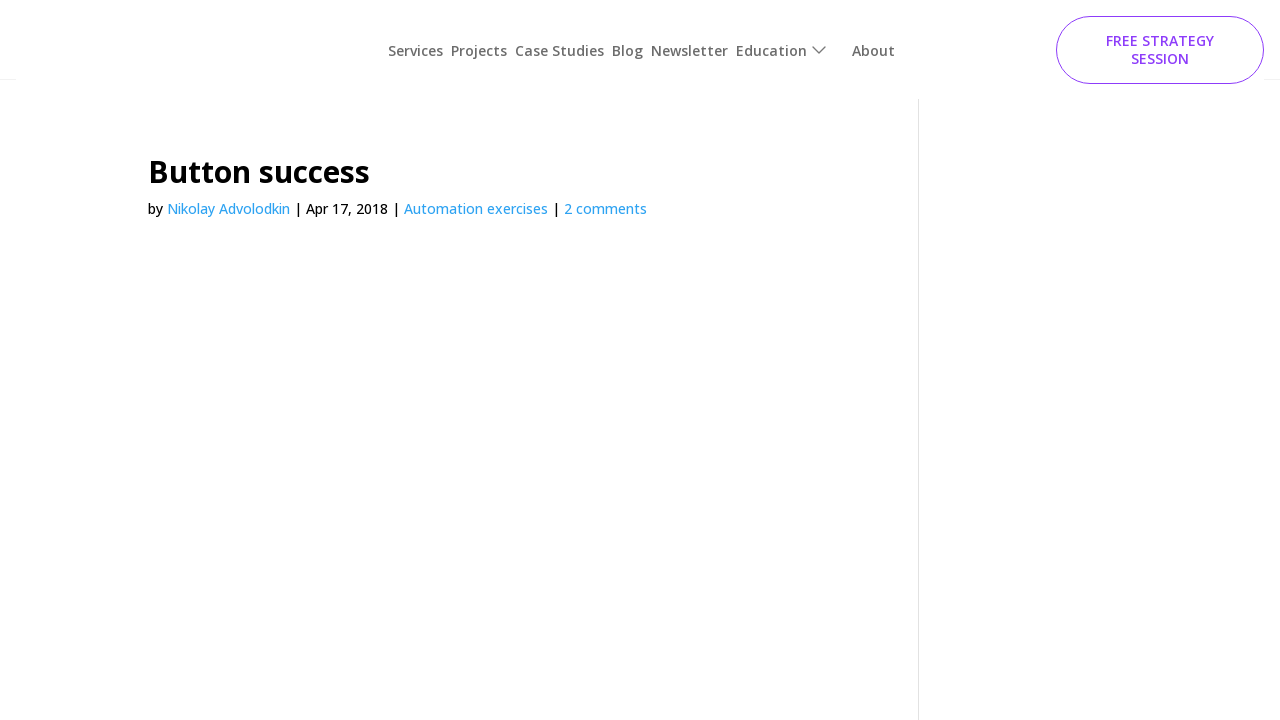

Navigated back to main page
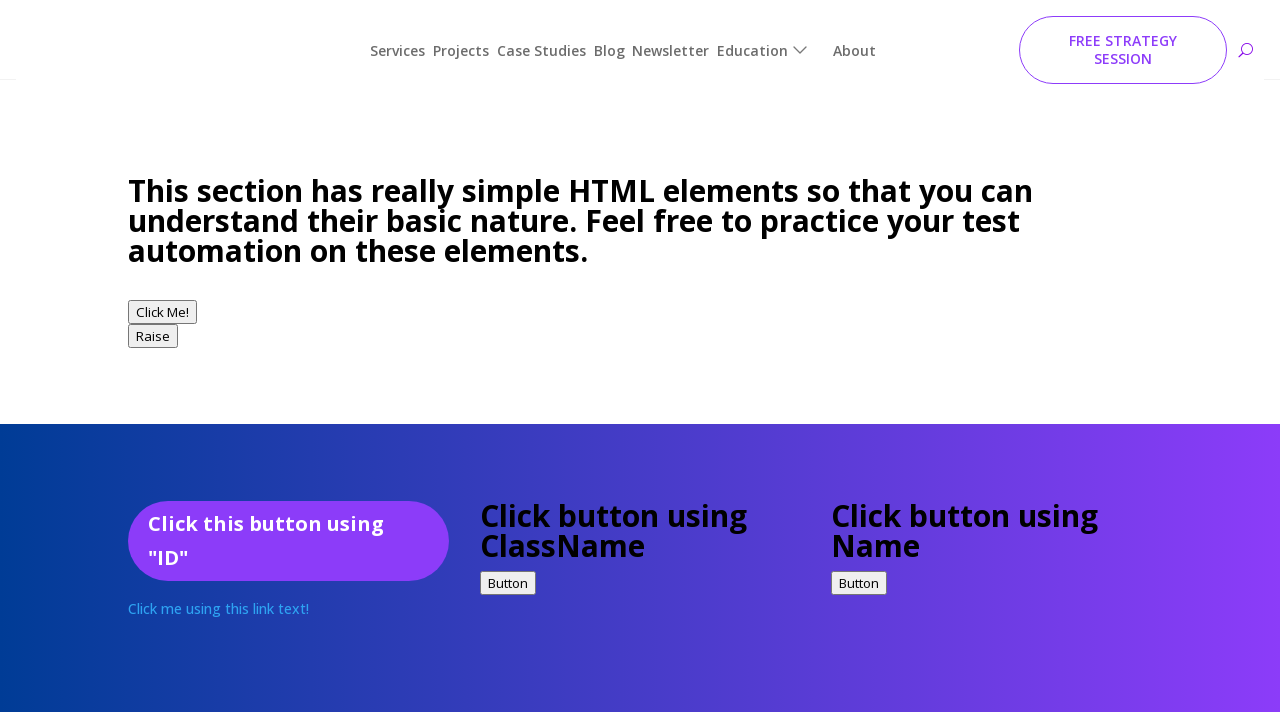

Clicked button using name attribute selector (button[name="button1"]) at (859, 564) on button[name="button1"]
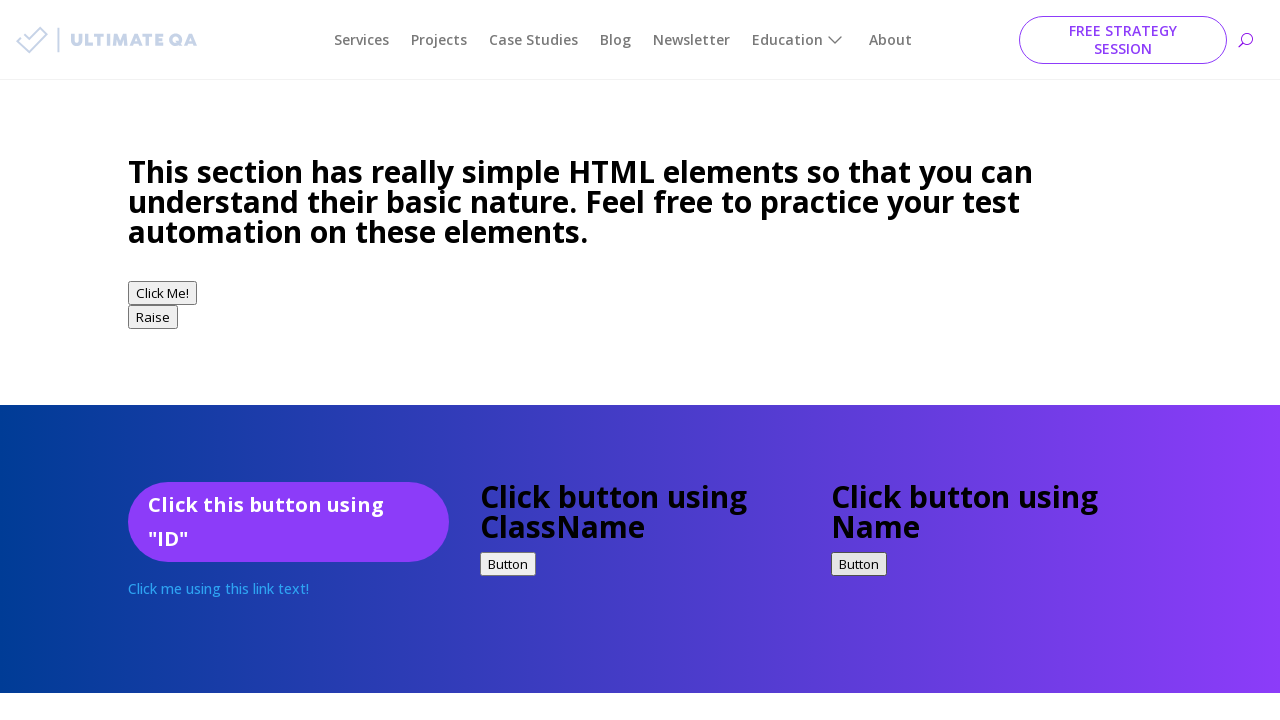

Waited for navigation to button success page with button1 query parameter
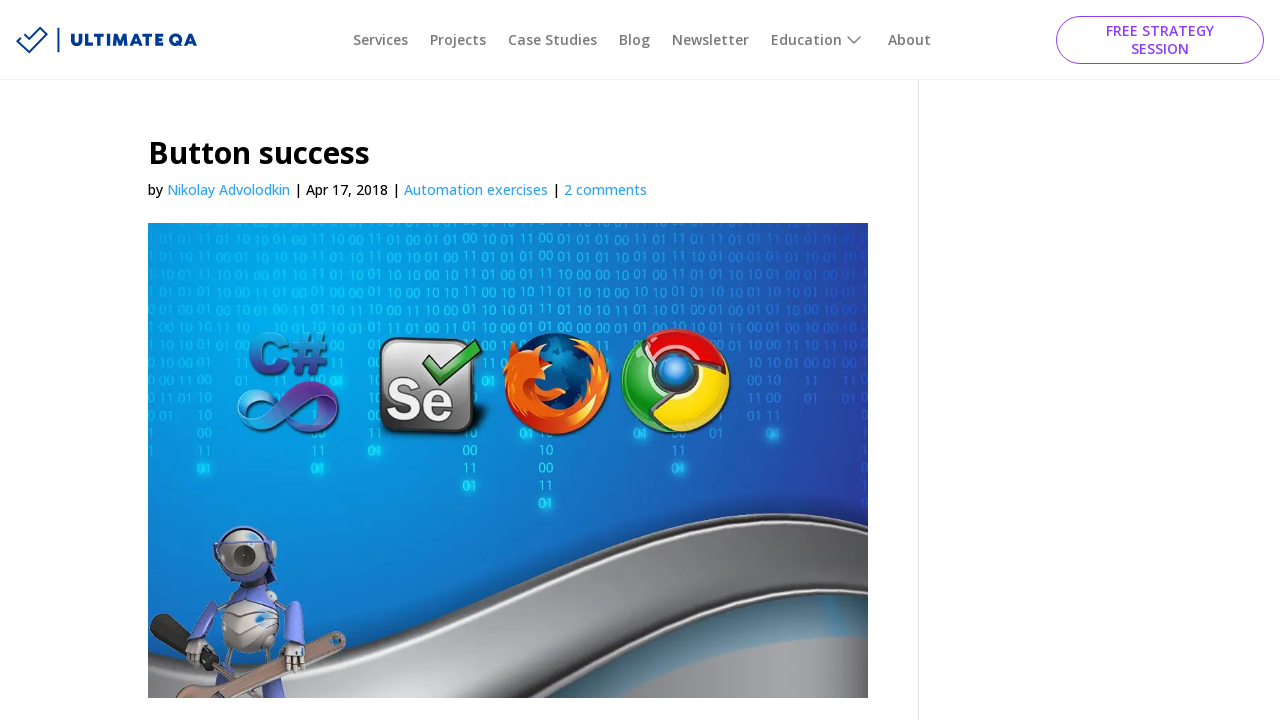

Navigated back to main page
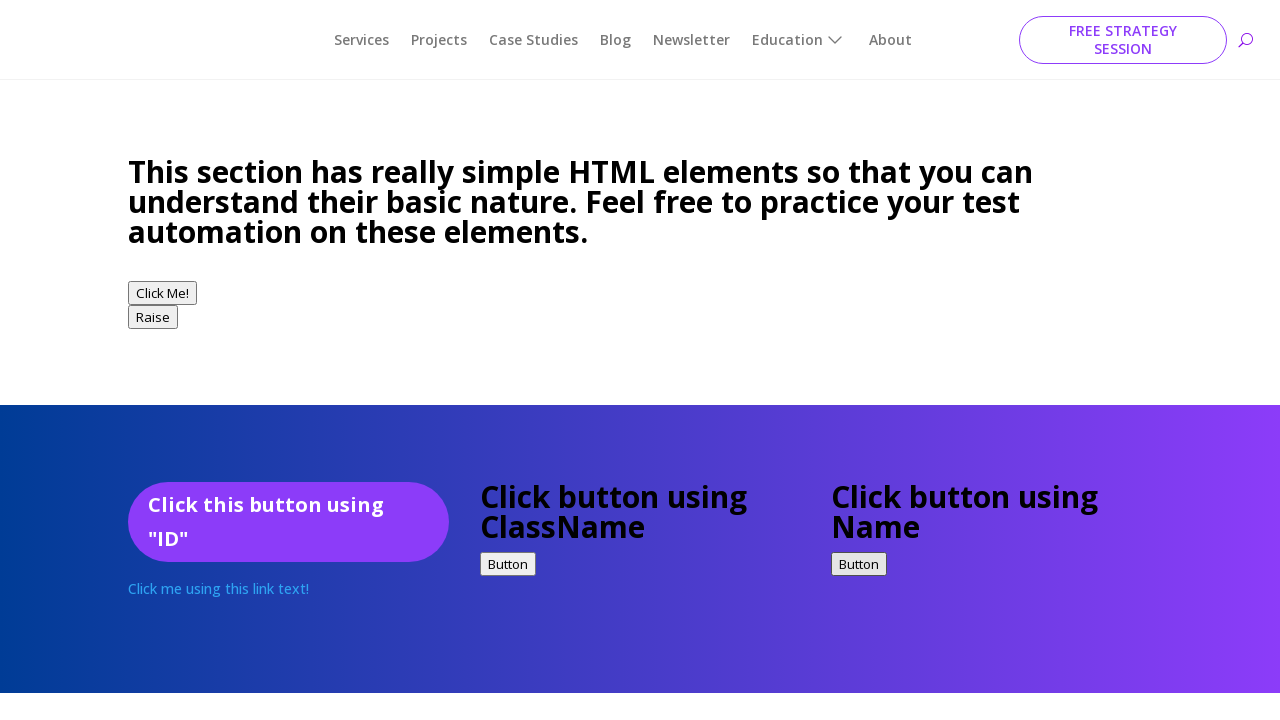

Clicked link using text selector (a:has-text("Click me using this link text!")) at (218, 589) on a:has-text("Click me using this link text!")
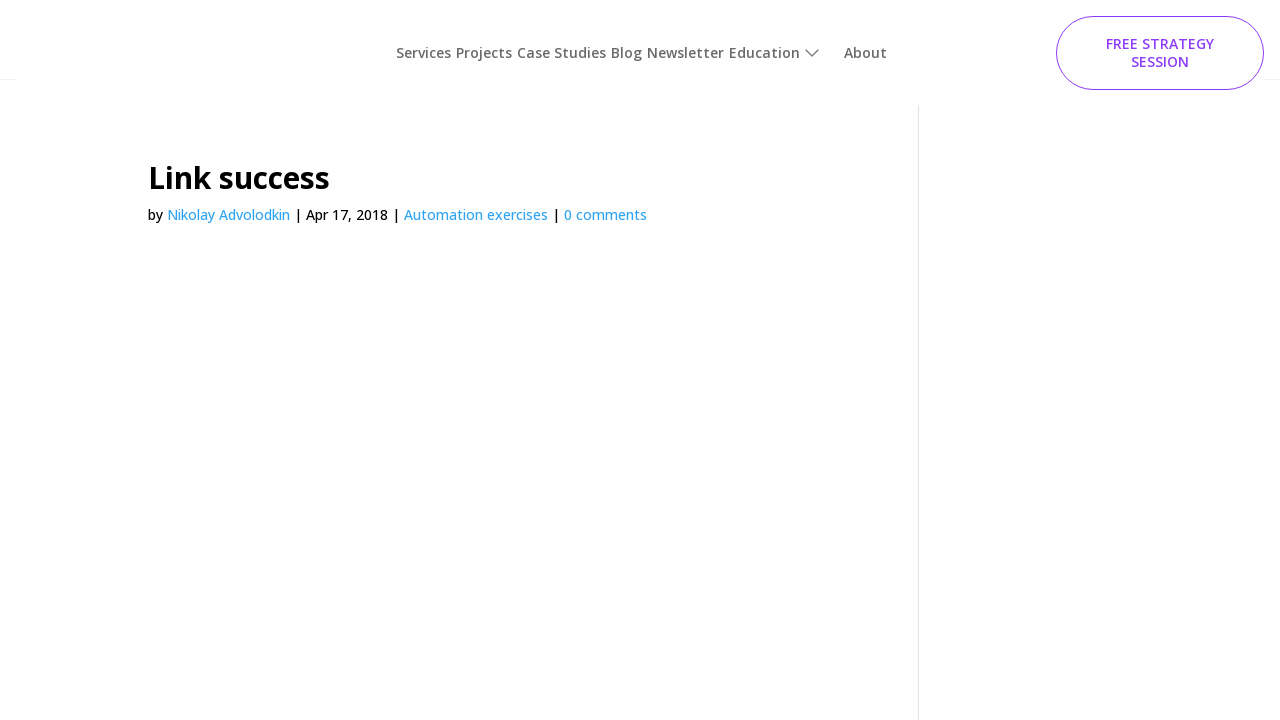

Waited for navigation to link success page
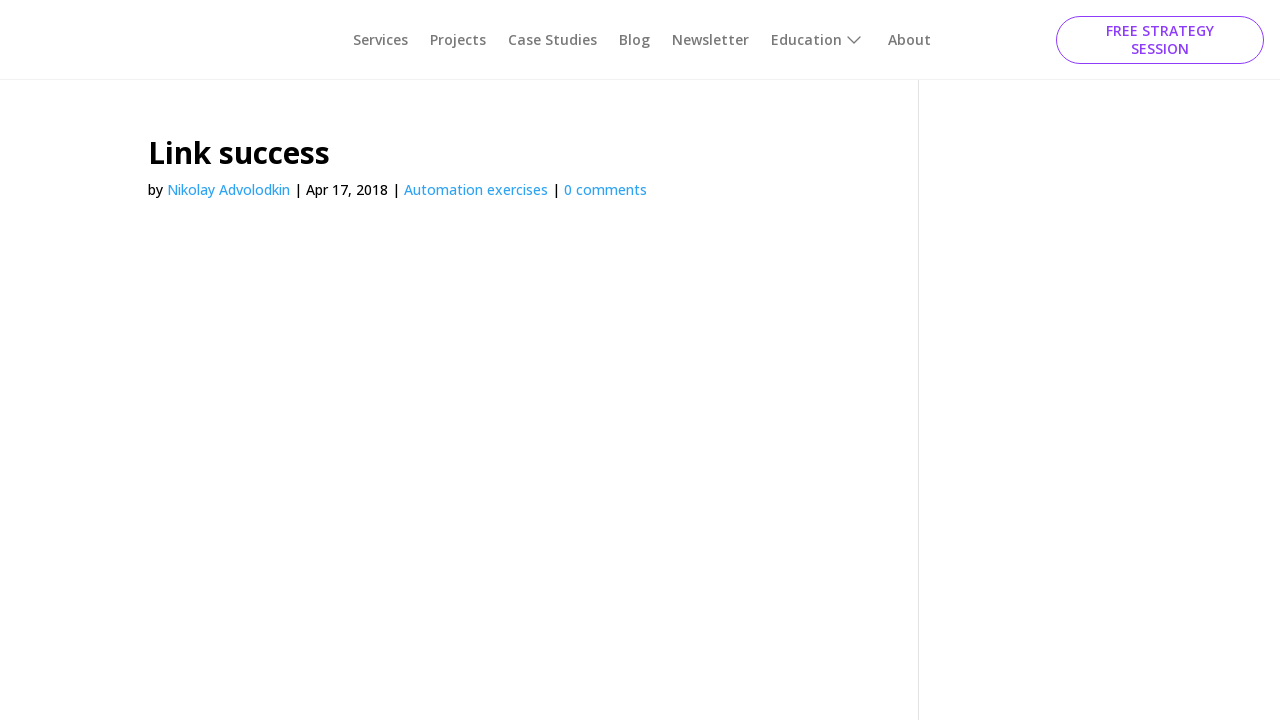

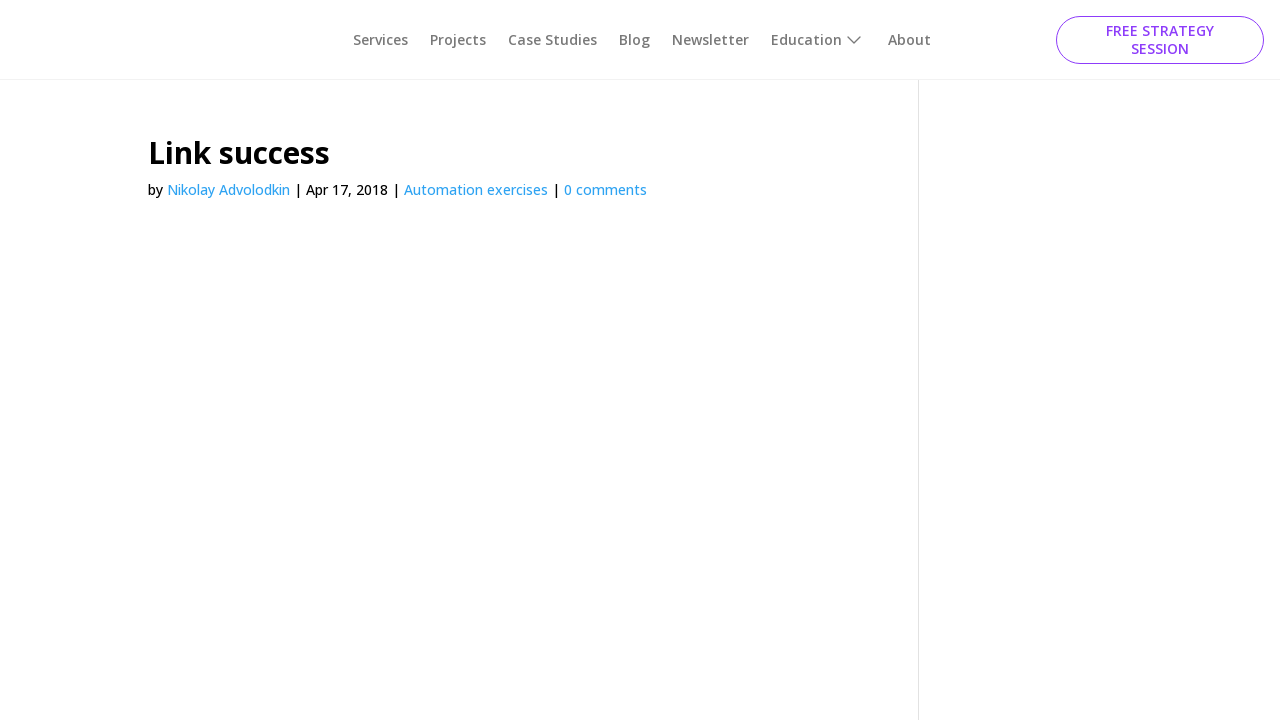